Tests dropdown select element by selecting options using different methods - by index and by value.

Starting URL: https://codenboxautomationlab.com/practice/

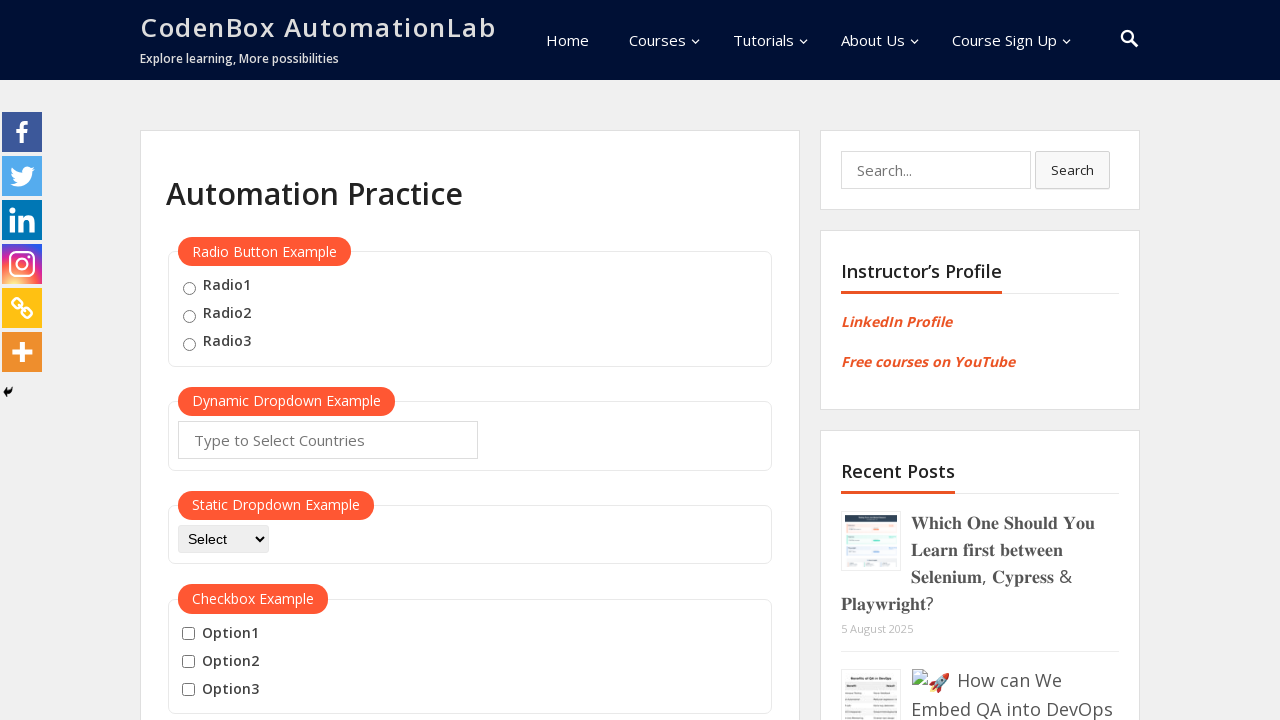

Selected second option (index 1) from dropdown element on #dropdown-class-example
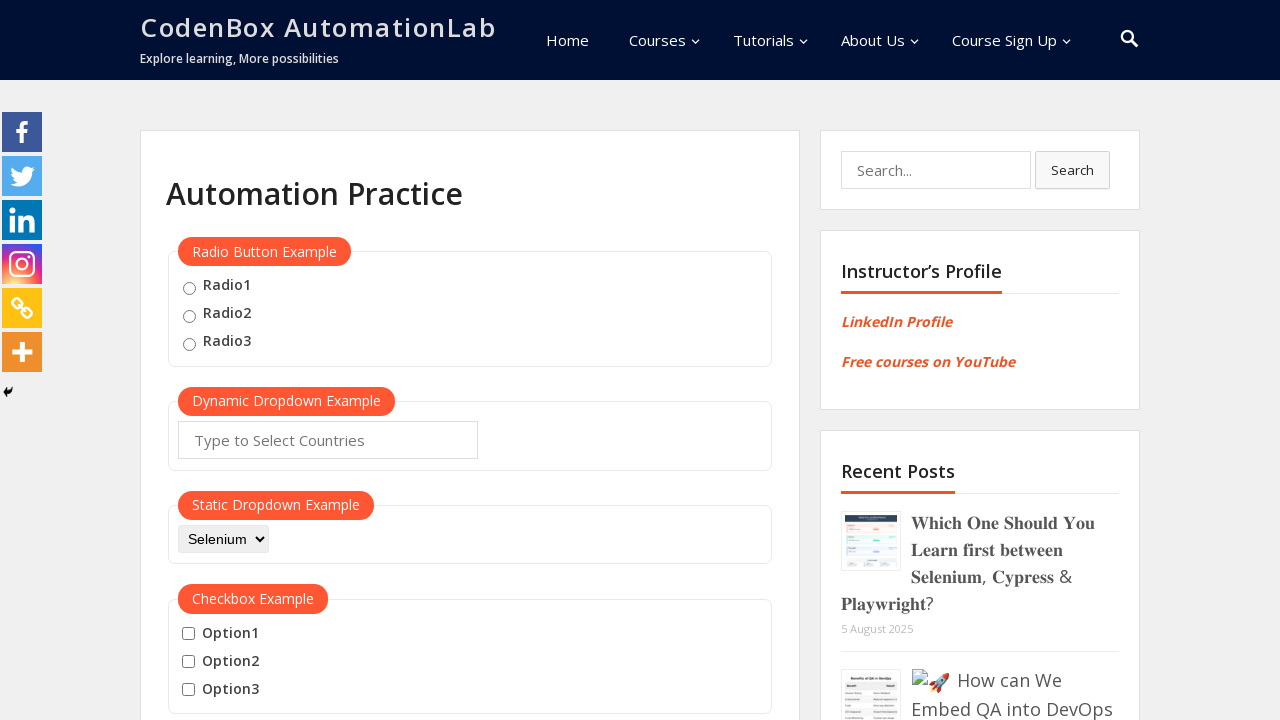

Selected option with value 'option3' from dropdown element on #dropdown-class-example
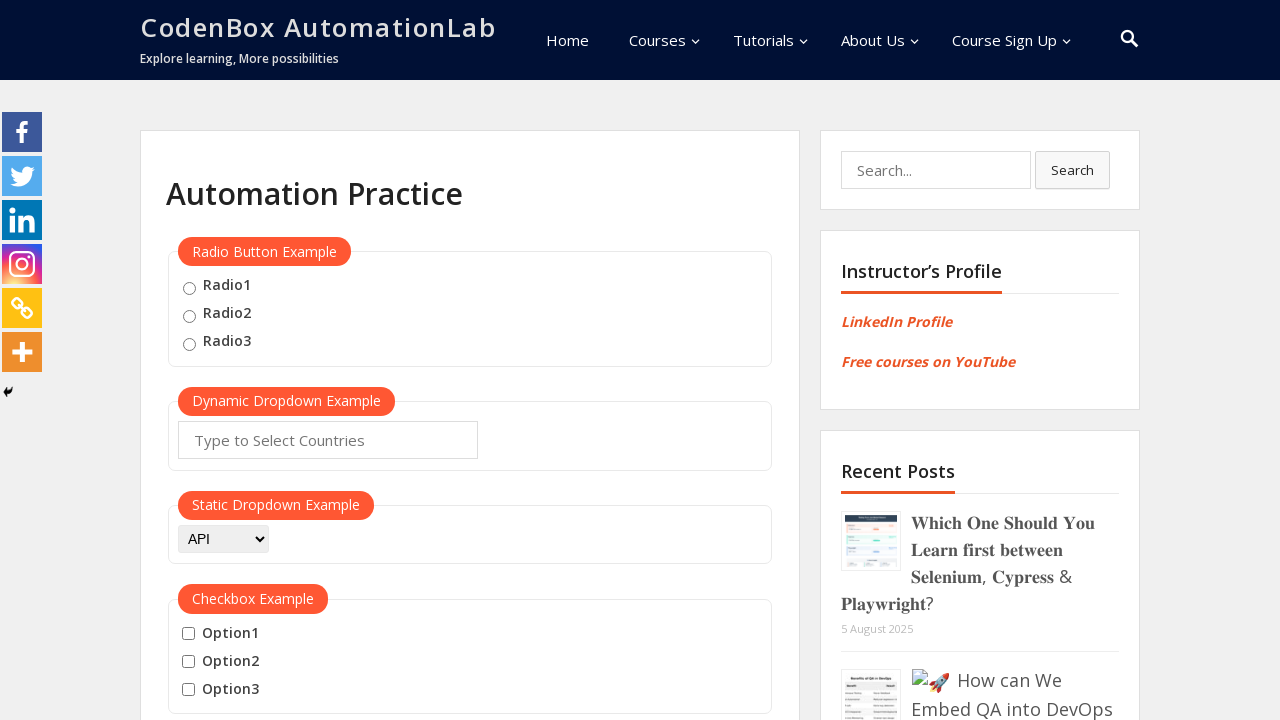

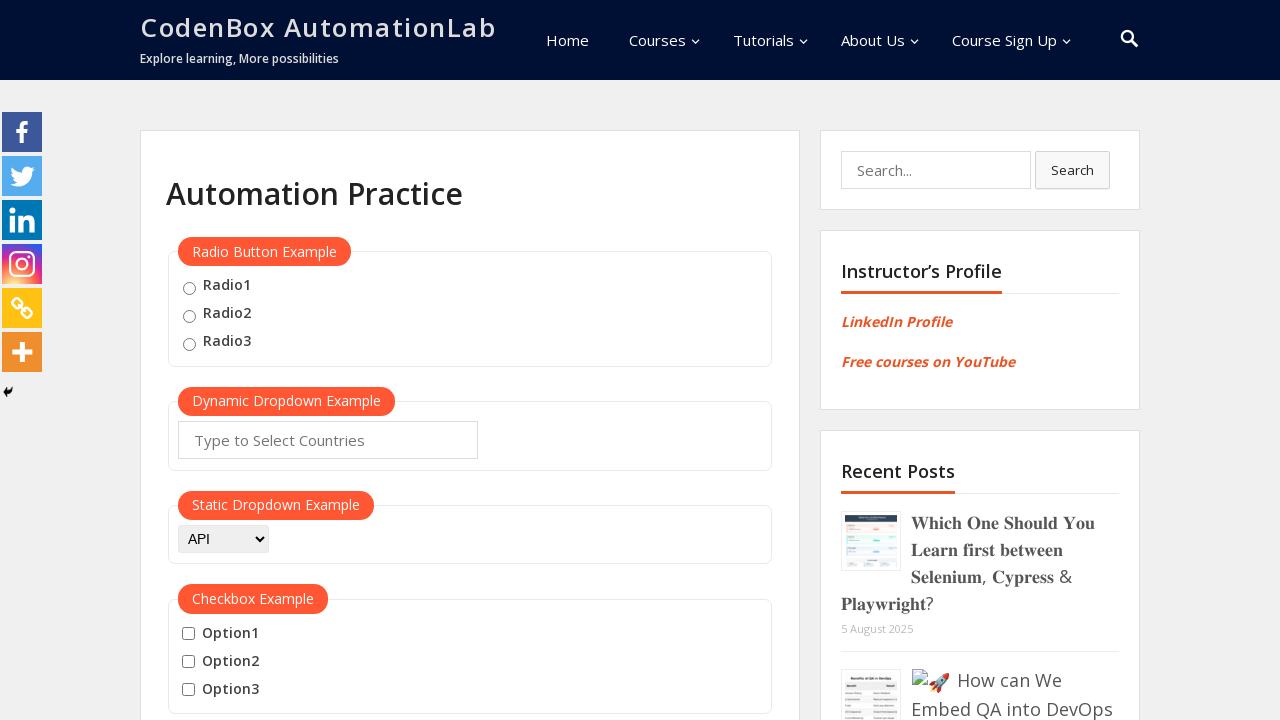